Navigates to a website, manages browser cookies by retrieving them and then deleting all cookies

Starting URL: https://pastpapers.papacambridge.com/

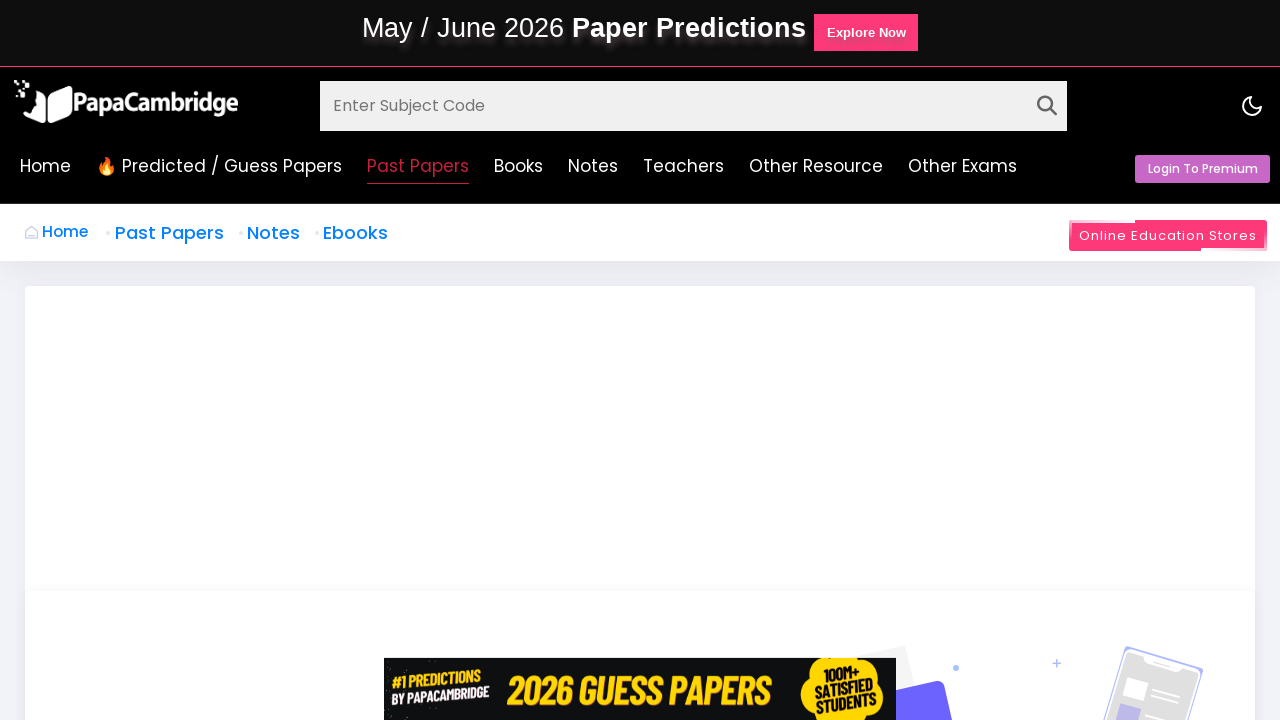

Retrieved all cookies from the browser context
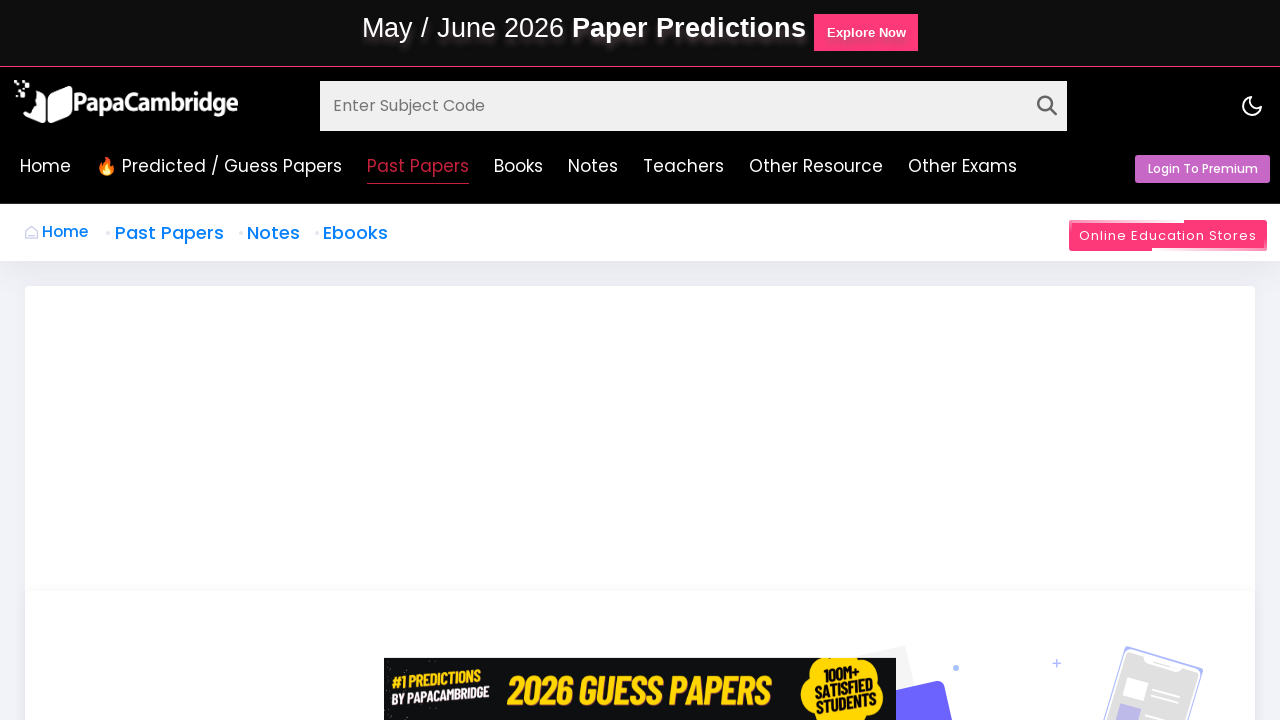

Cleared all cookies from the browser context
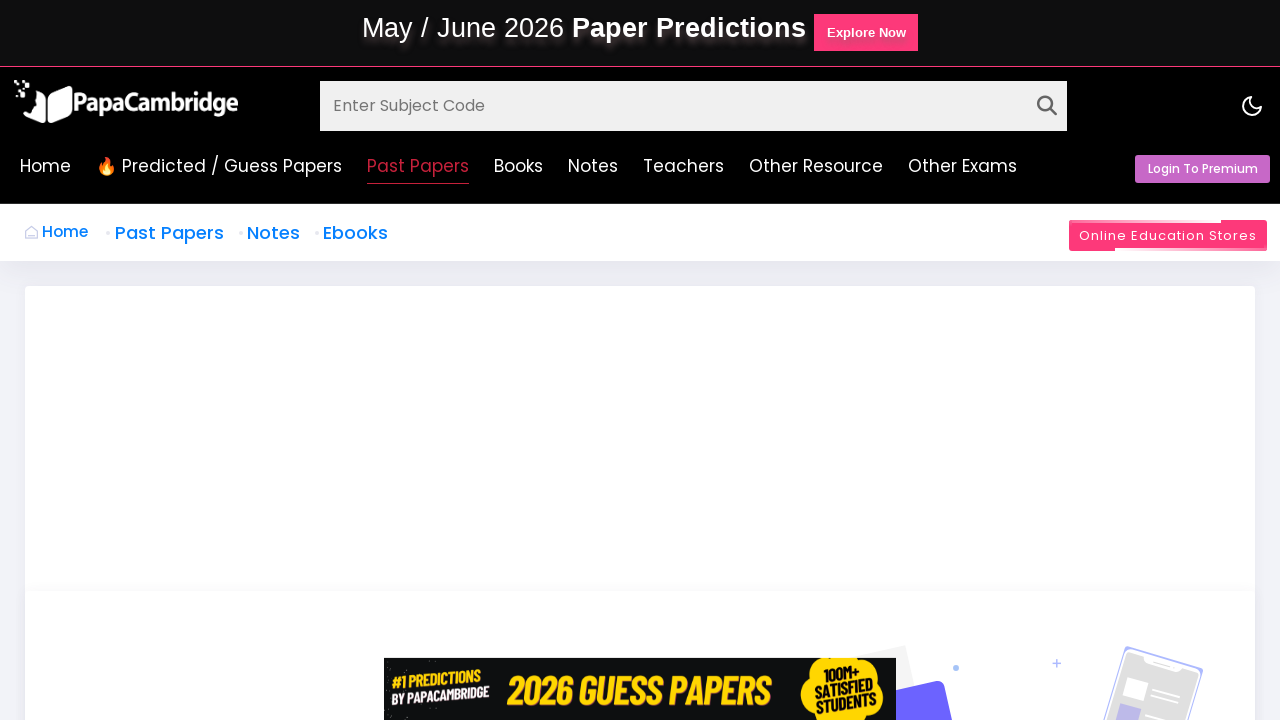

Retrieved cookies after deletion to verify all cookies were removed
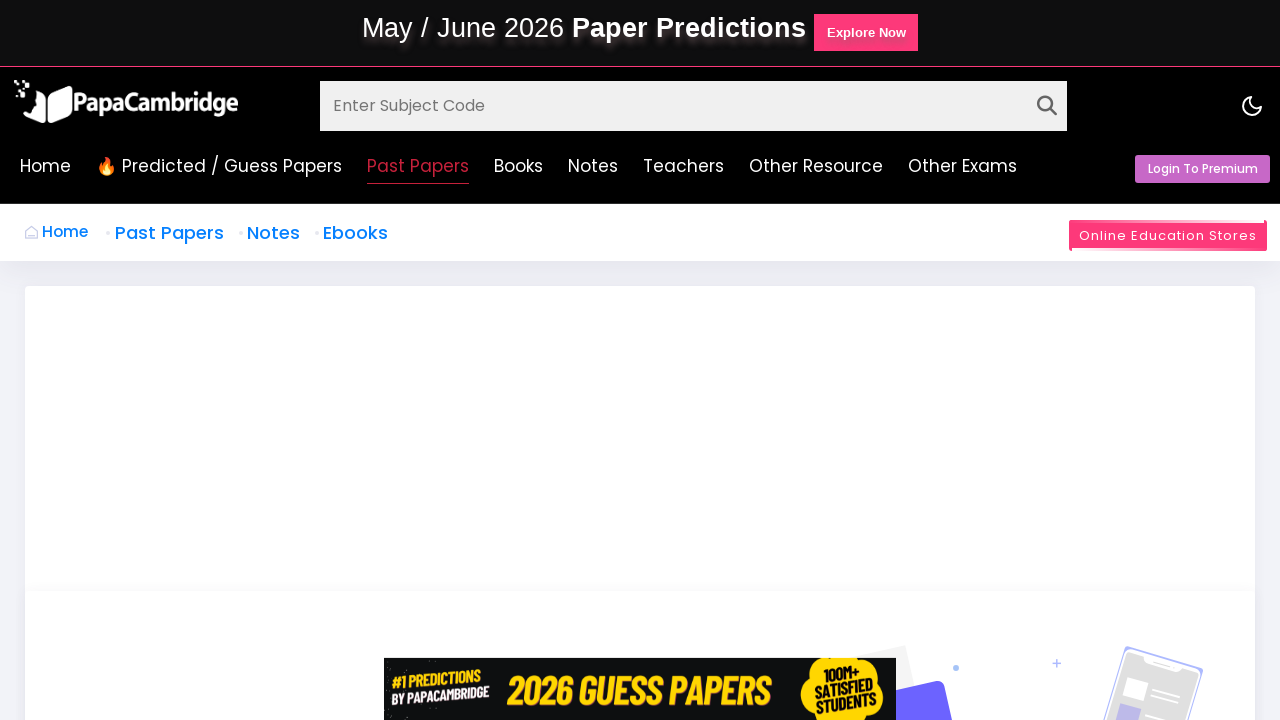

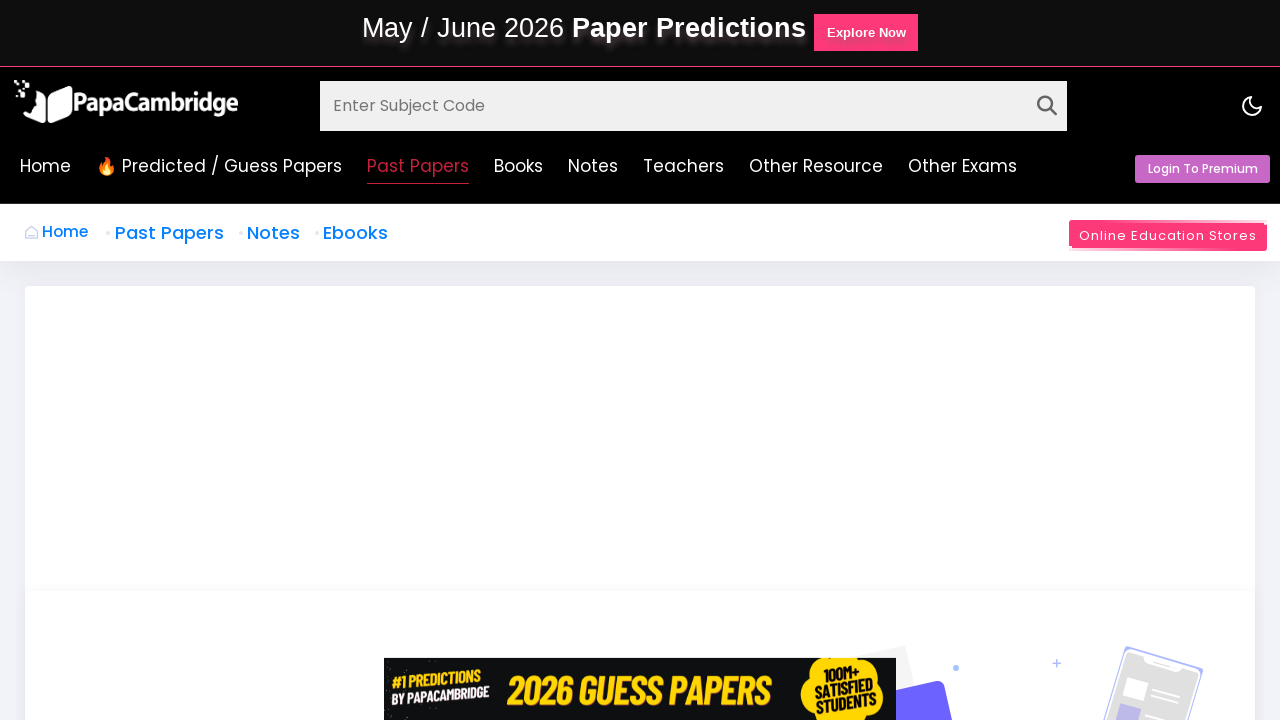